Tests tab switching functionality by opening multiple new tabs and switching to each newly opened tab

Starting URL: https://training-support.net/webelements/tabs

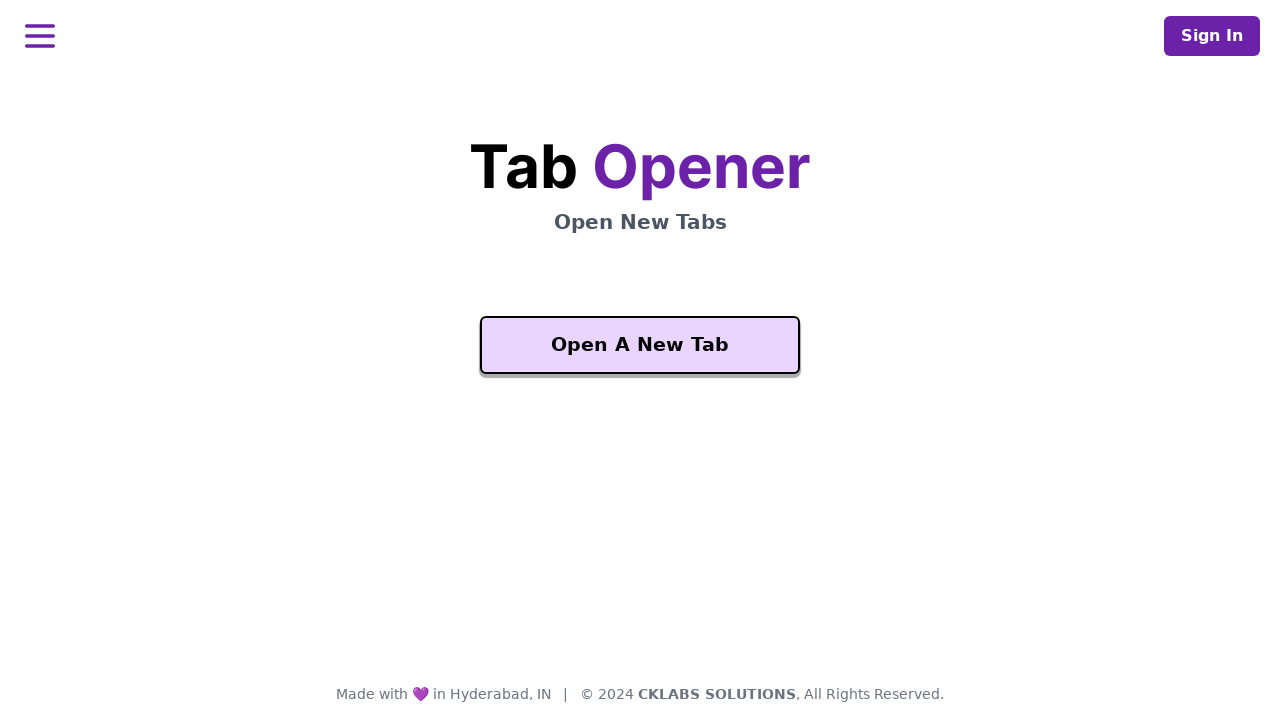

Clicked 'Open A New Tab' button to open first new tab at (640, 345) on xpath=//button[text() = 'Open A New Tab']
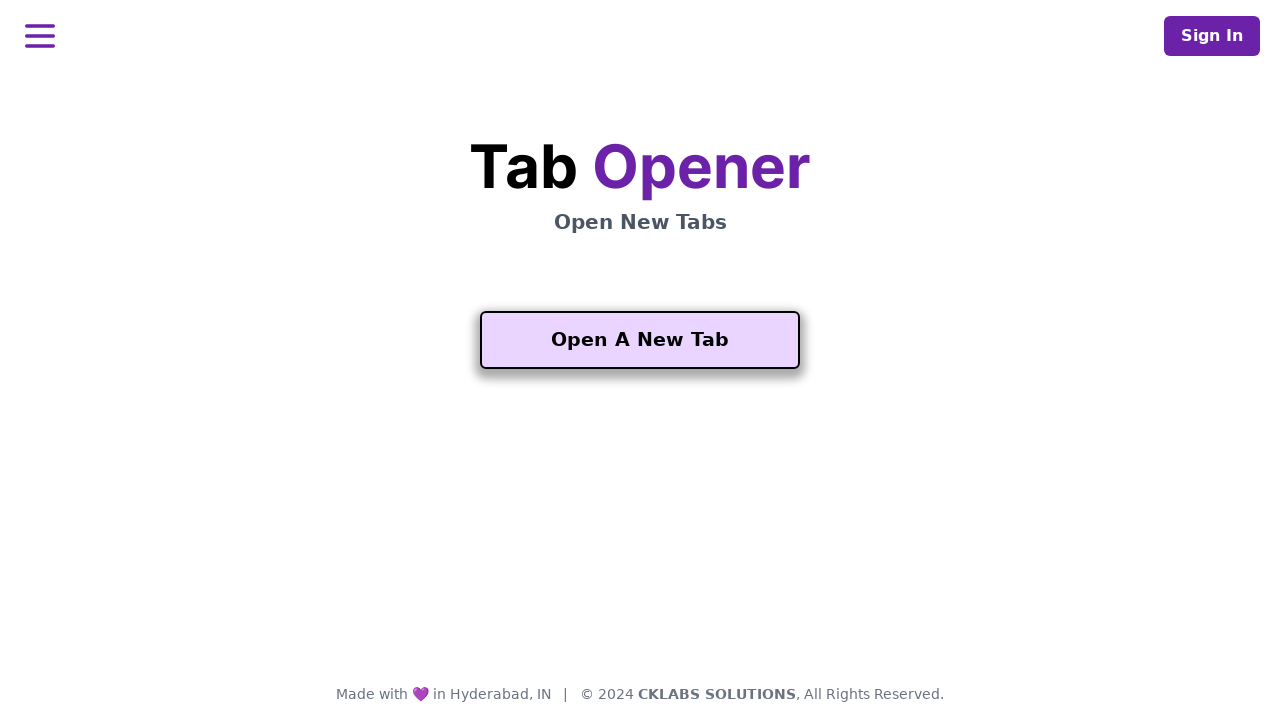

Triggered new tab opening and captured page reference at (640, 340) on //button[text() = 'Open A New Tab']
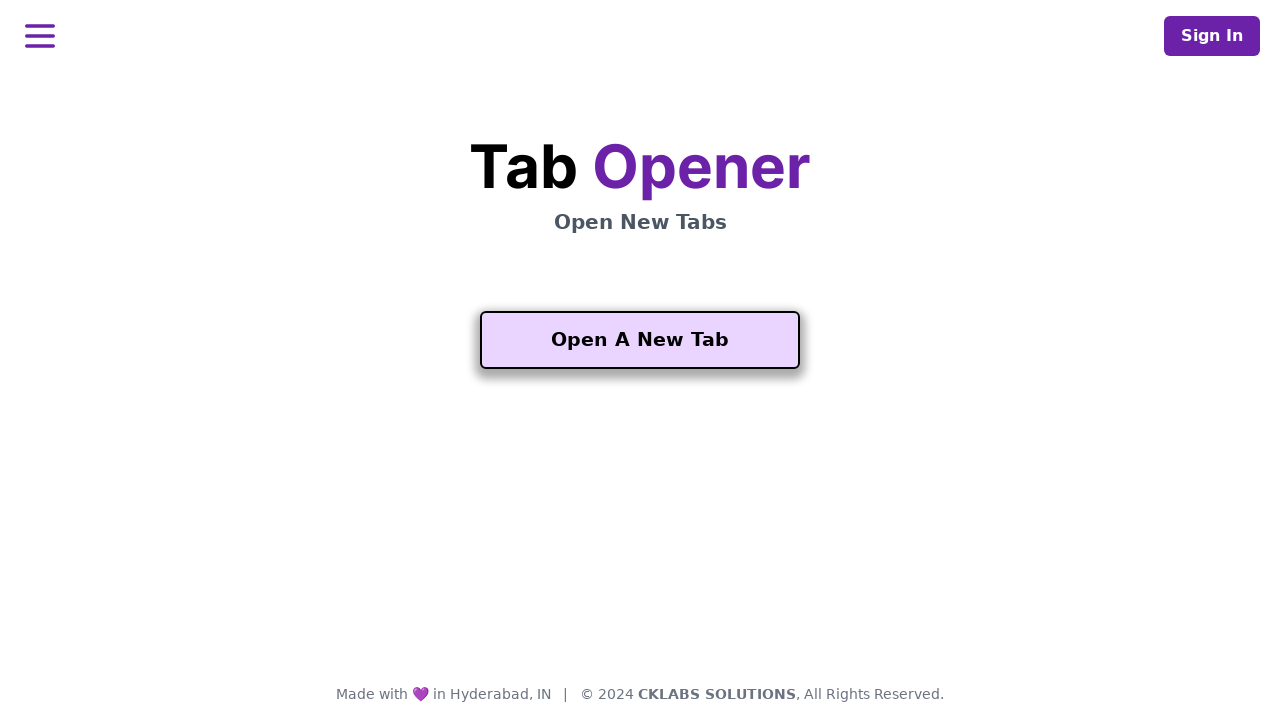

Switched to first new tab and waited for page load
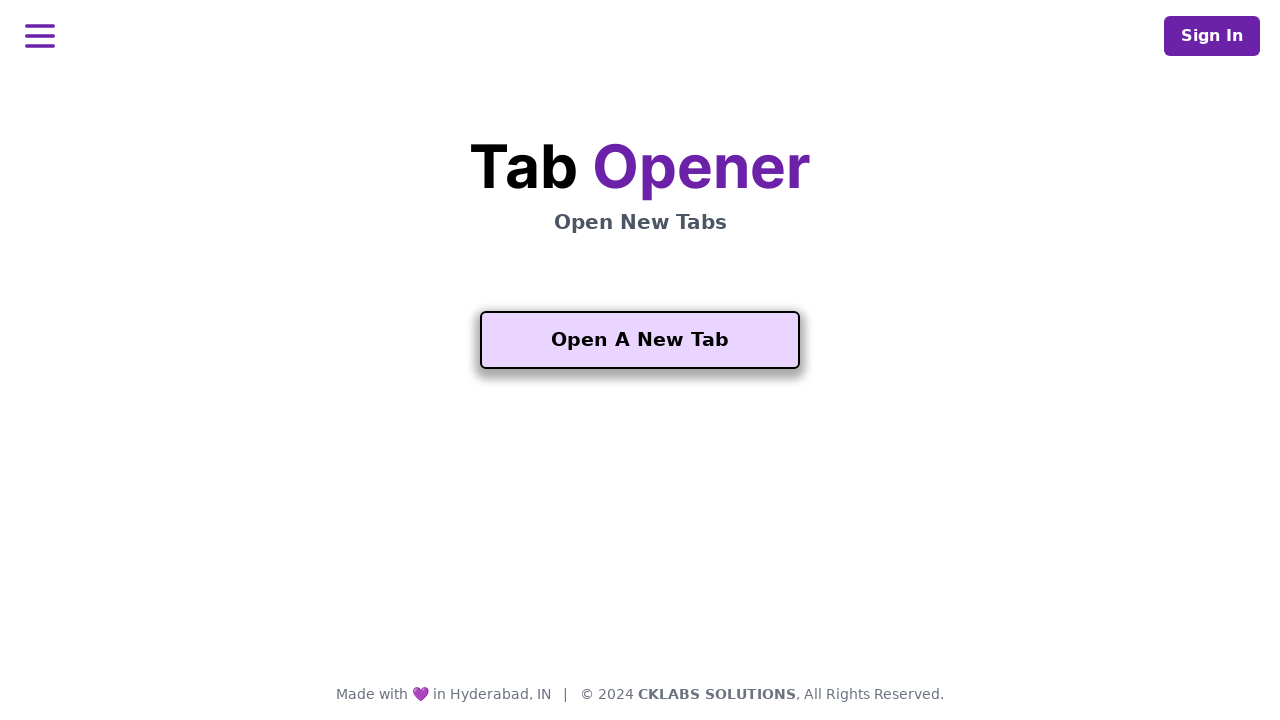

Triggered second new tab opening from first tab and captured page reference at (640, 552) on xpath=//button[text() = 'Open Another One']
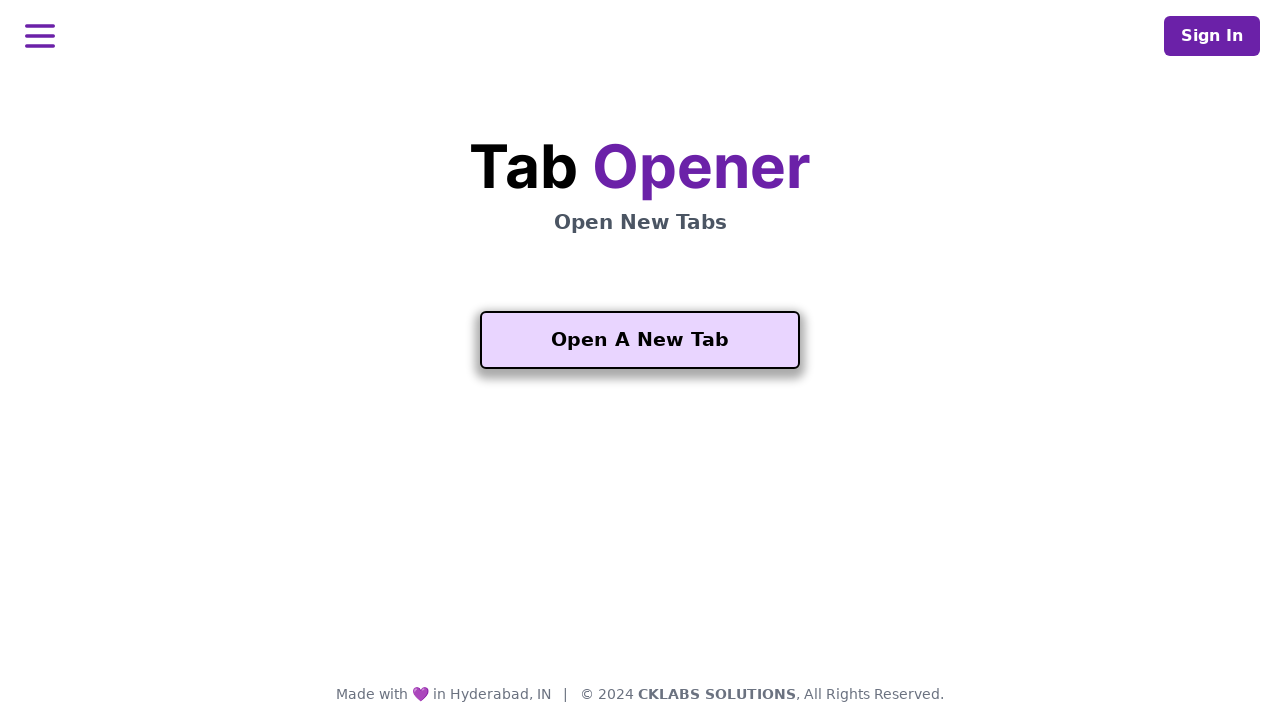

Switched to second new tab and waited for page load
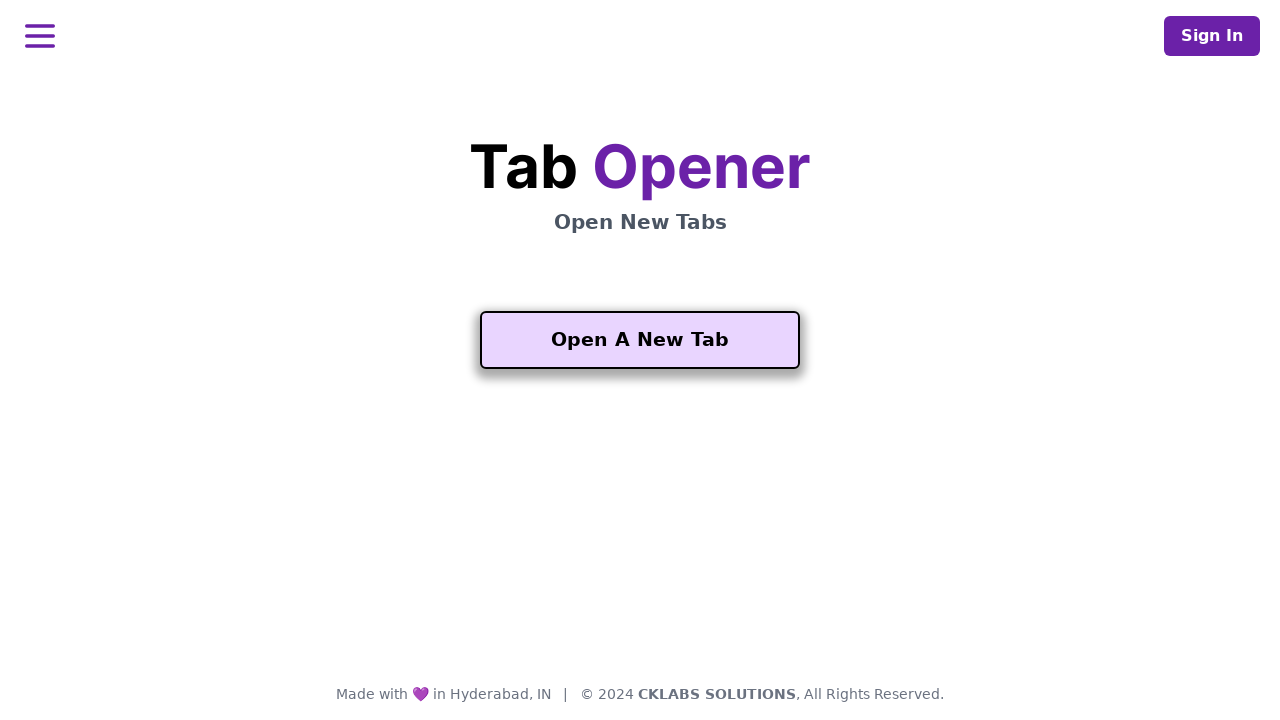

Triggered third new tab opening from second tab and captured page reference at (640, 552) on xpath=//button[text() = 'Open Another One']
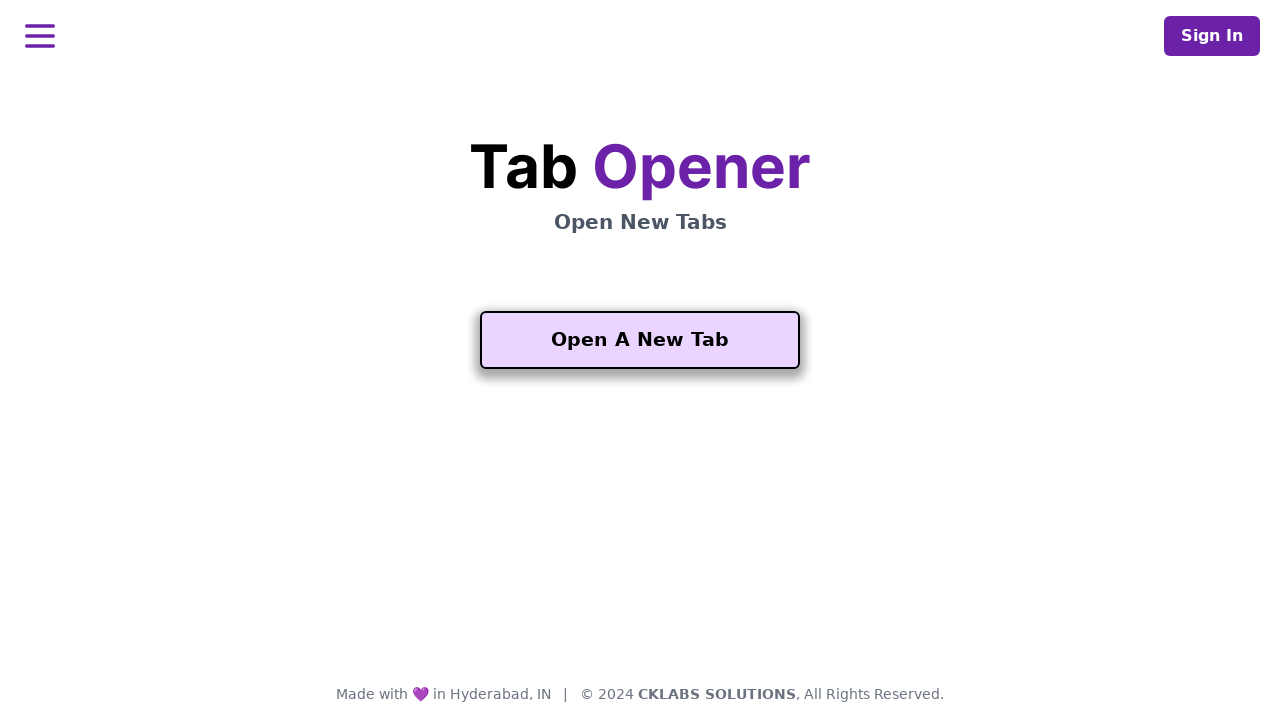

Switched to third new tab and waited for page load
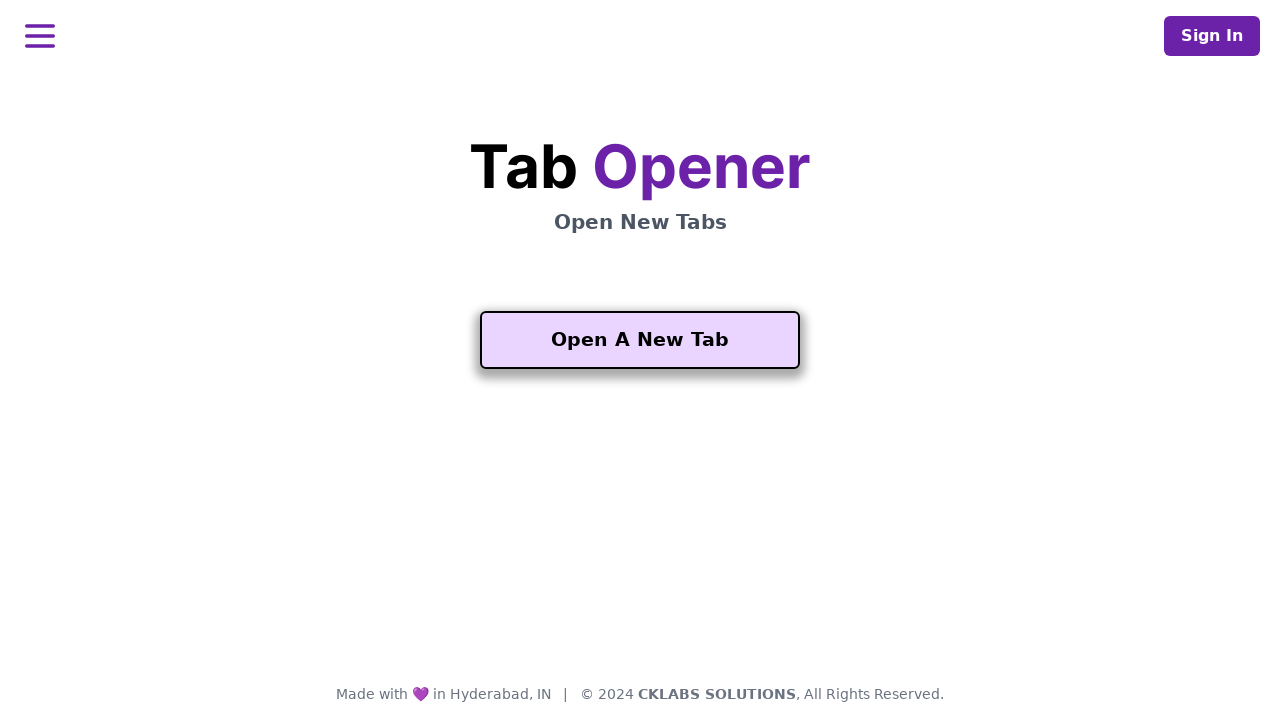

Closed the third new tab
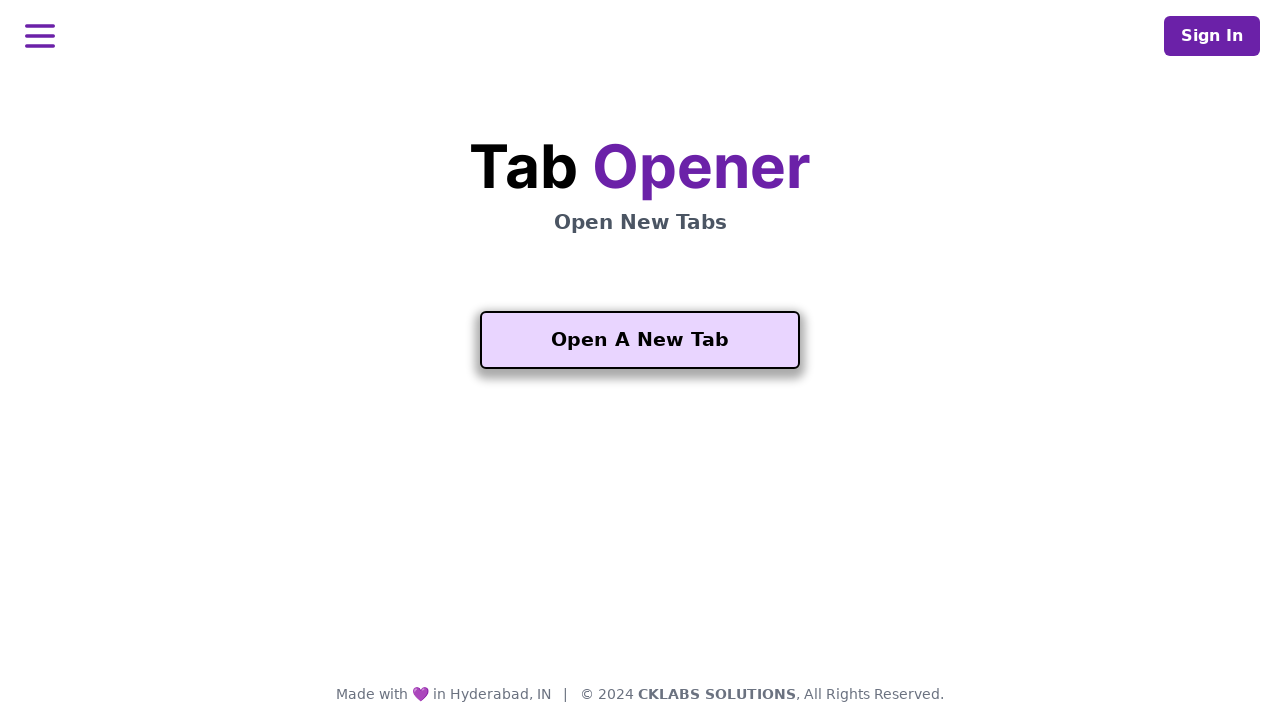

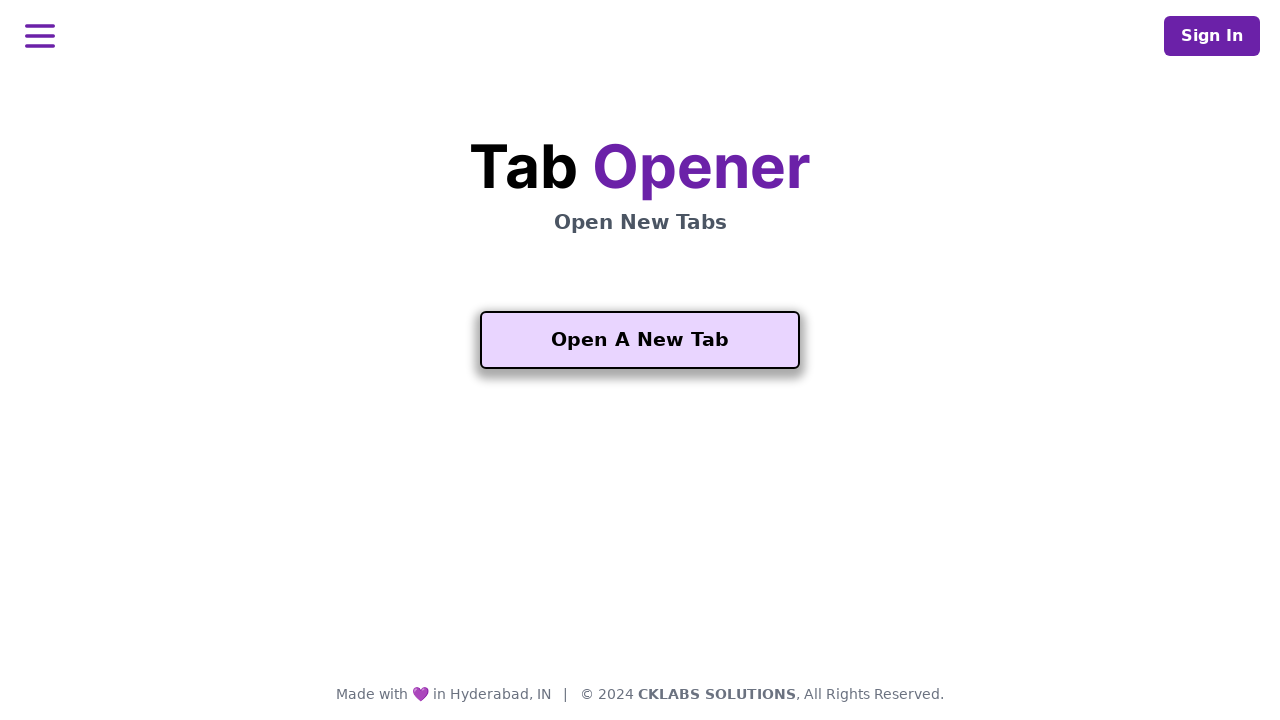